Opens the main page and verifies the page title contains "Jumia"

Starting URL: https://www.jumia.co.ke/

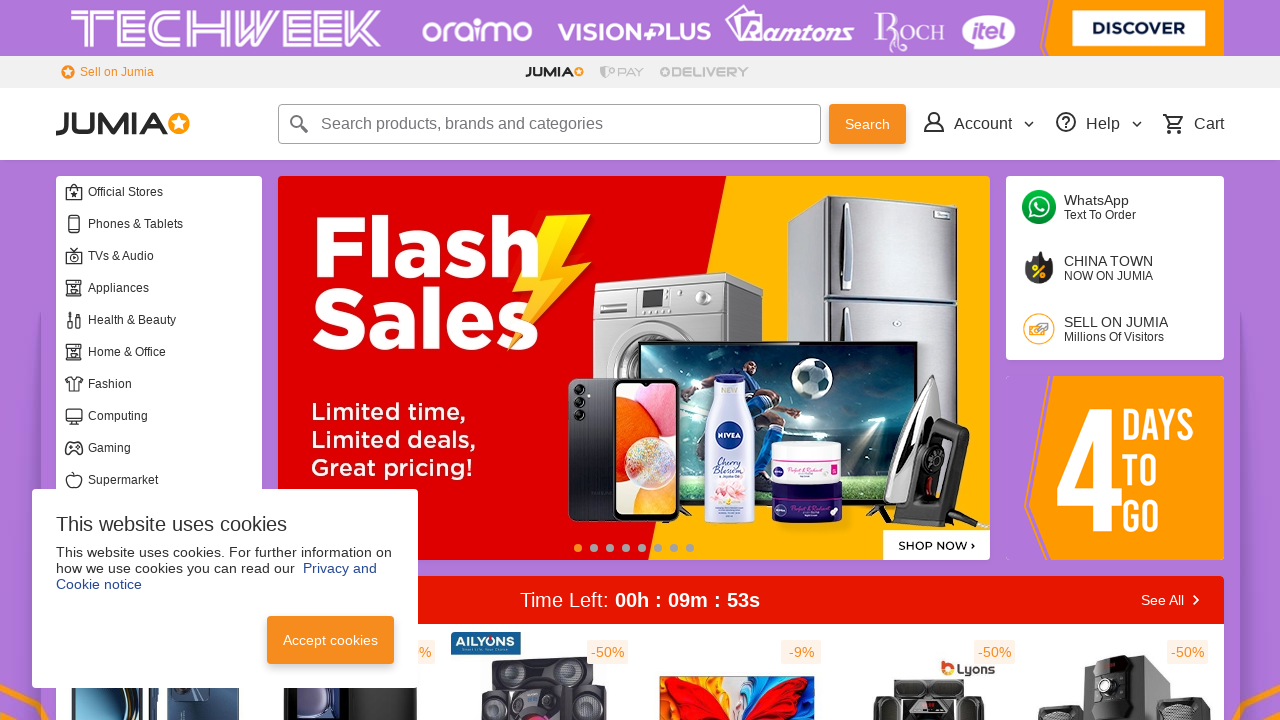

Navigated to https://www.jumia.co.ke/
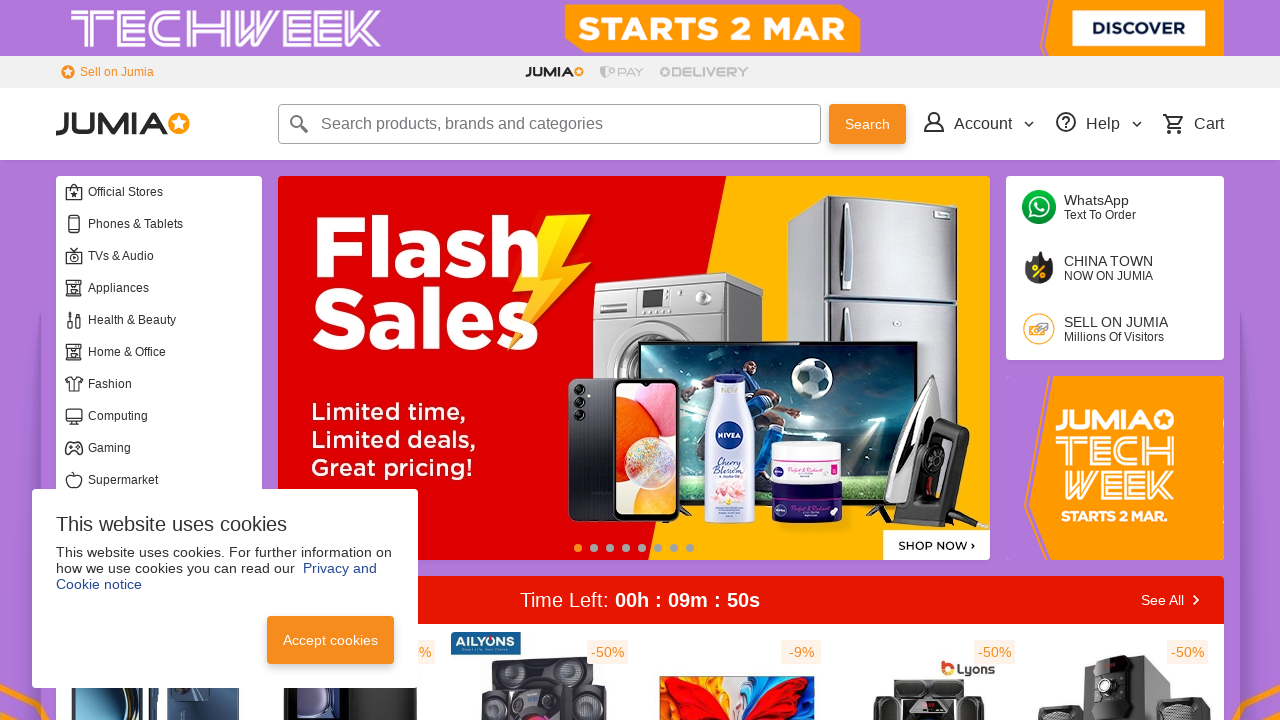

Verified page title contains 'Jumia'
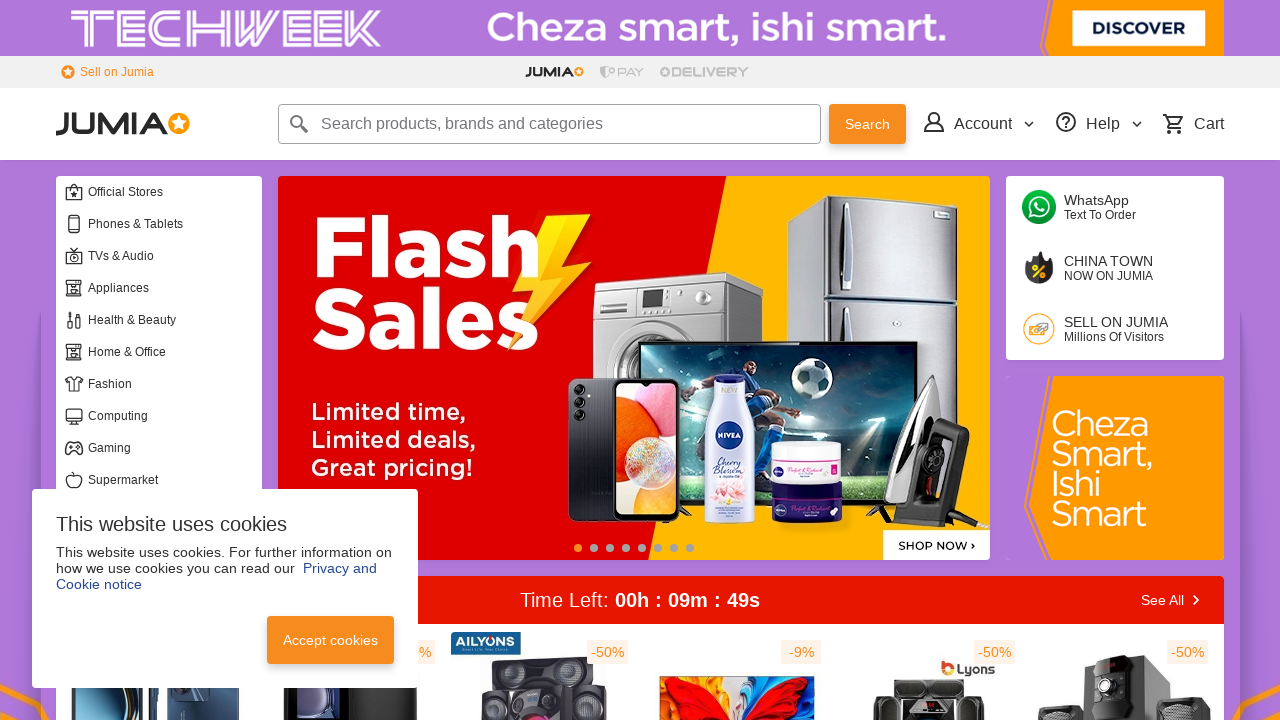

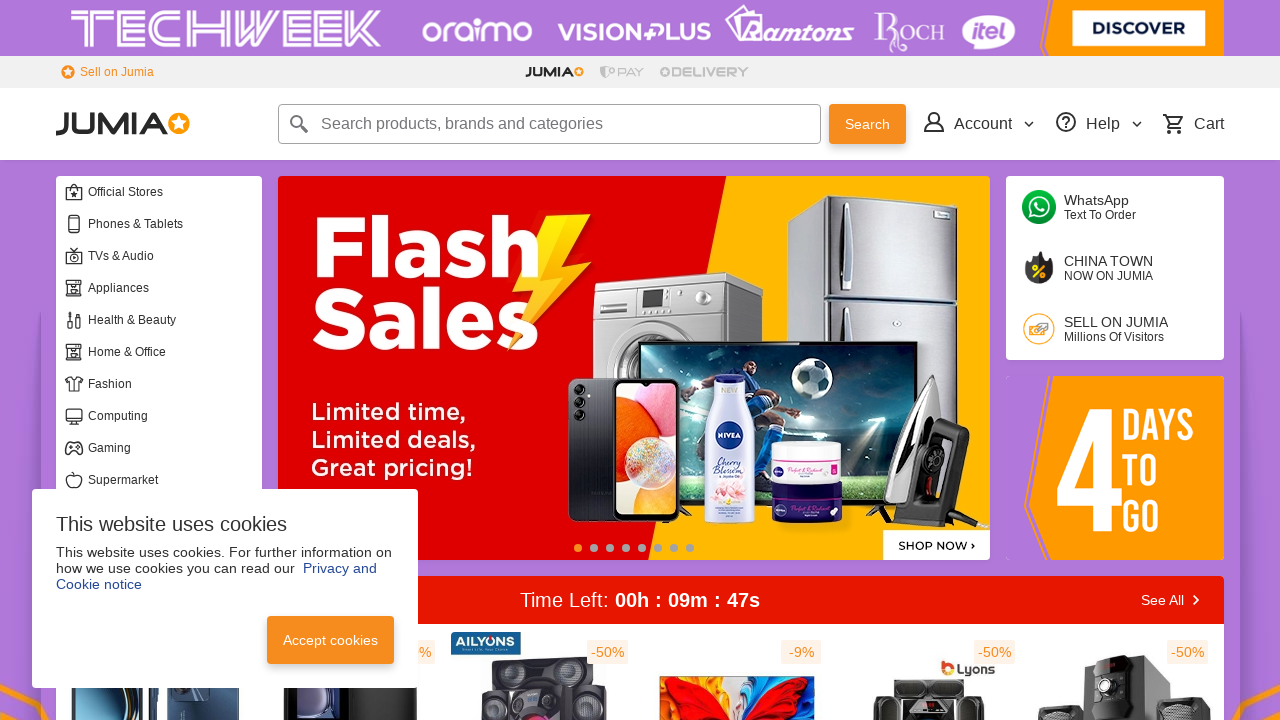